Tests dropdown functionality by navigating to the dropdown page and selecting "Option 1" from the dropdown menu using visible text selection.

Starting URL: https://the-internet.herokuapp.com/

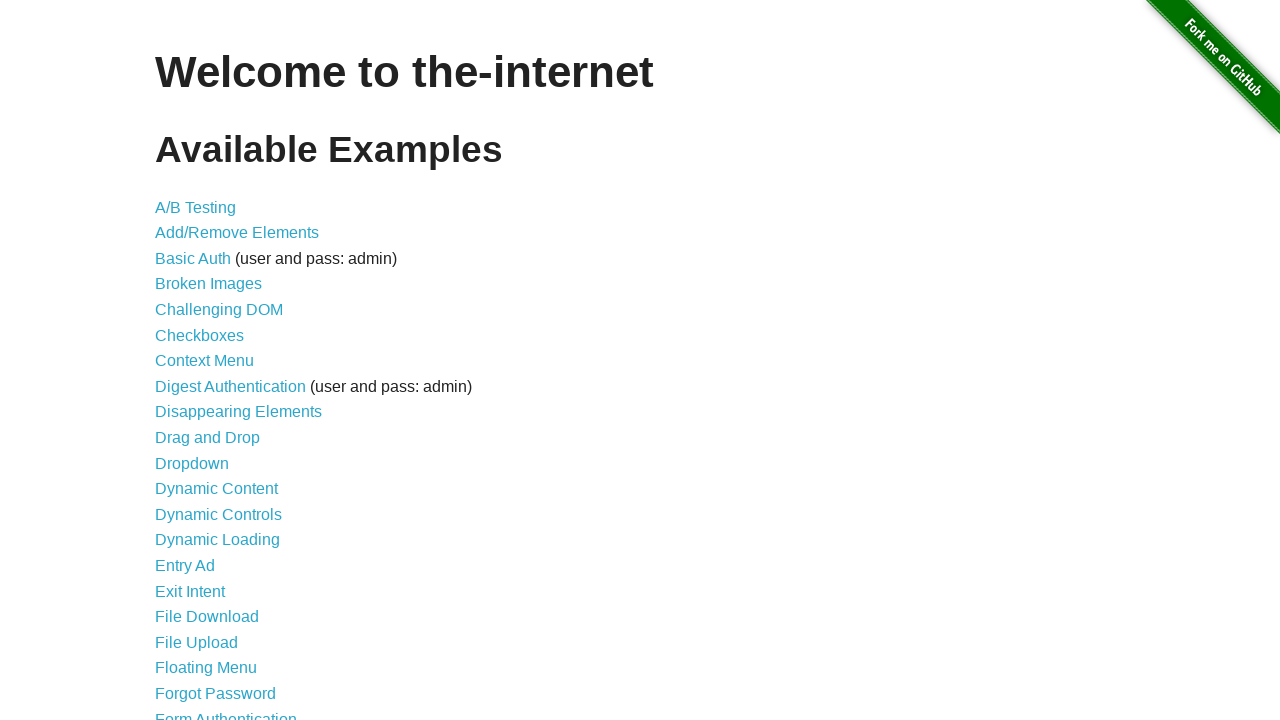

Clicked on the Dropdown link to navigate to dropdown page at (192, 463) on xpath=/html/body/div[2]/div/ul/li[11]/a
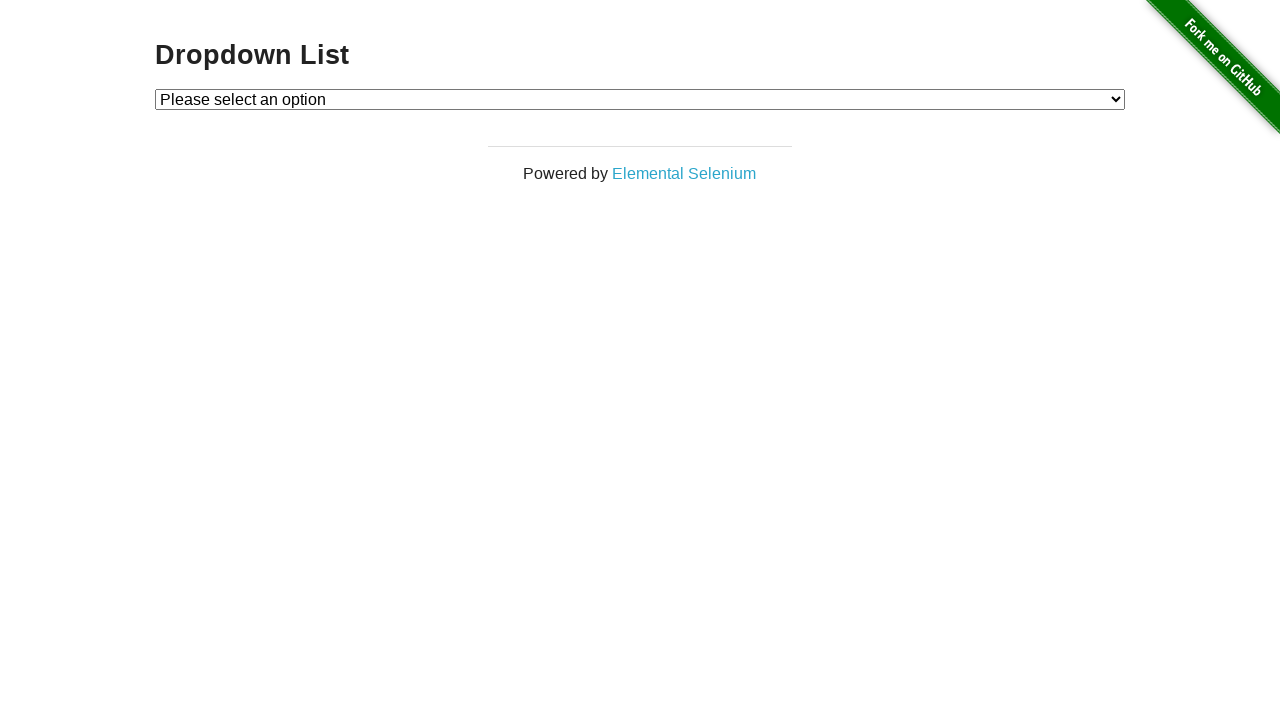

Dropdown page loaded and dropdown element is visible
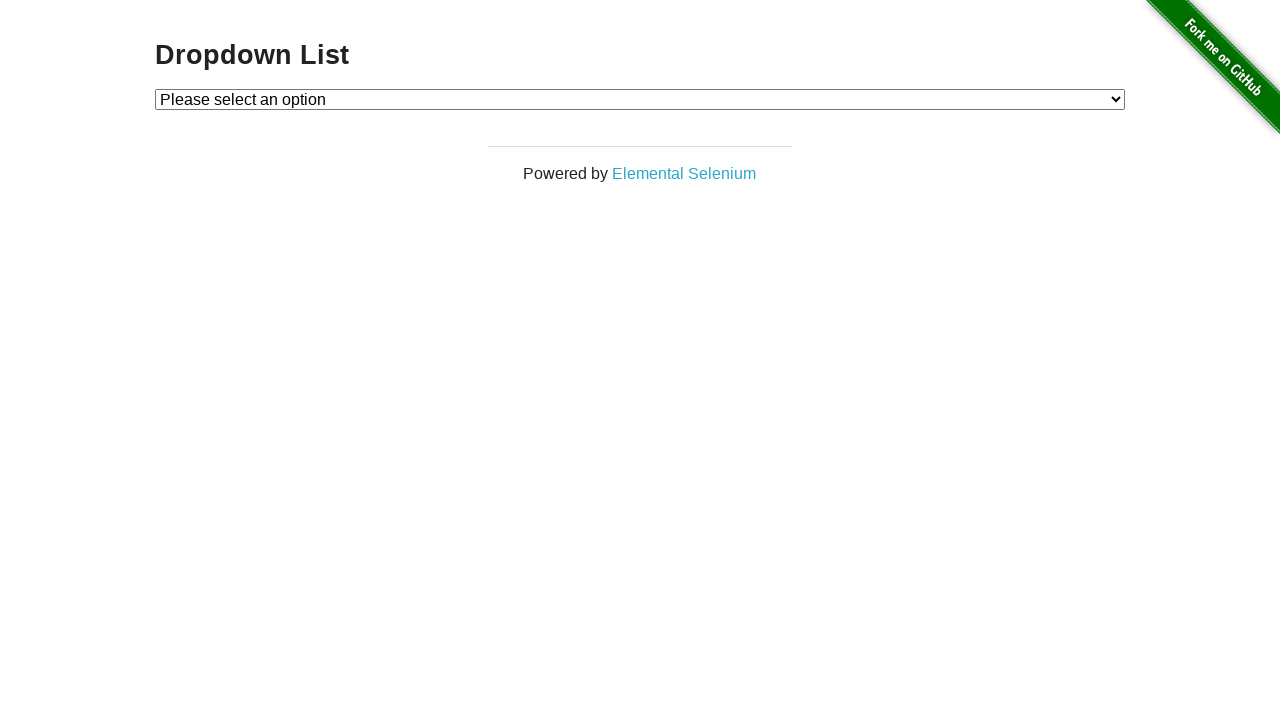

Selected 'Option 1' from the dropdown menu on #dropdown
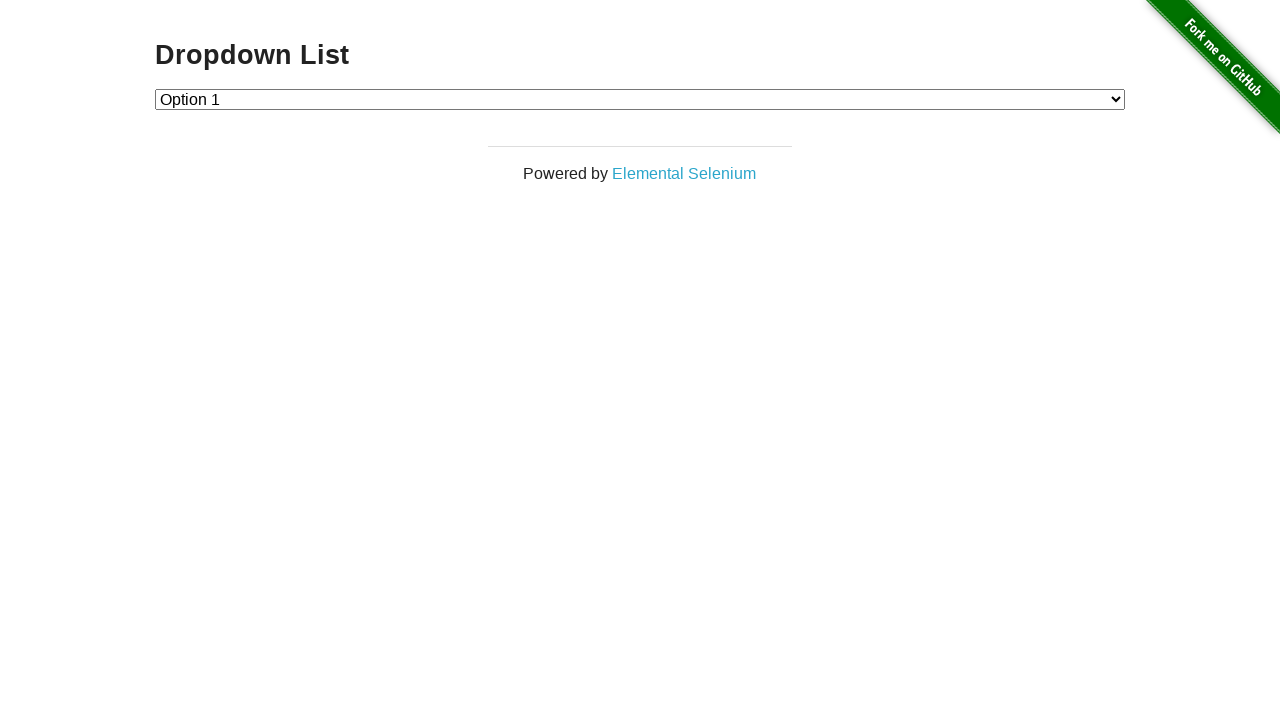

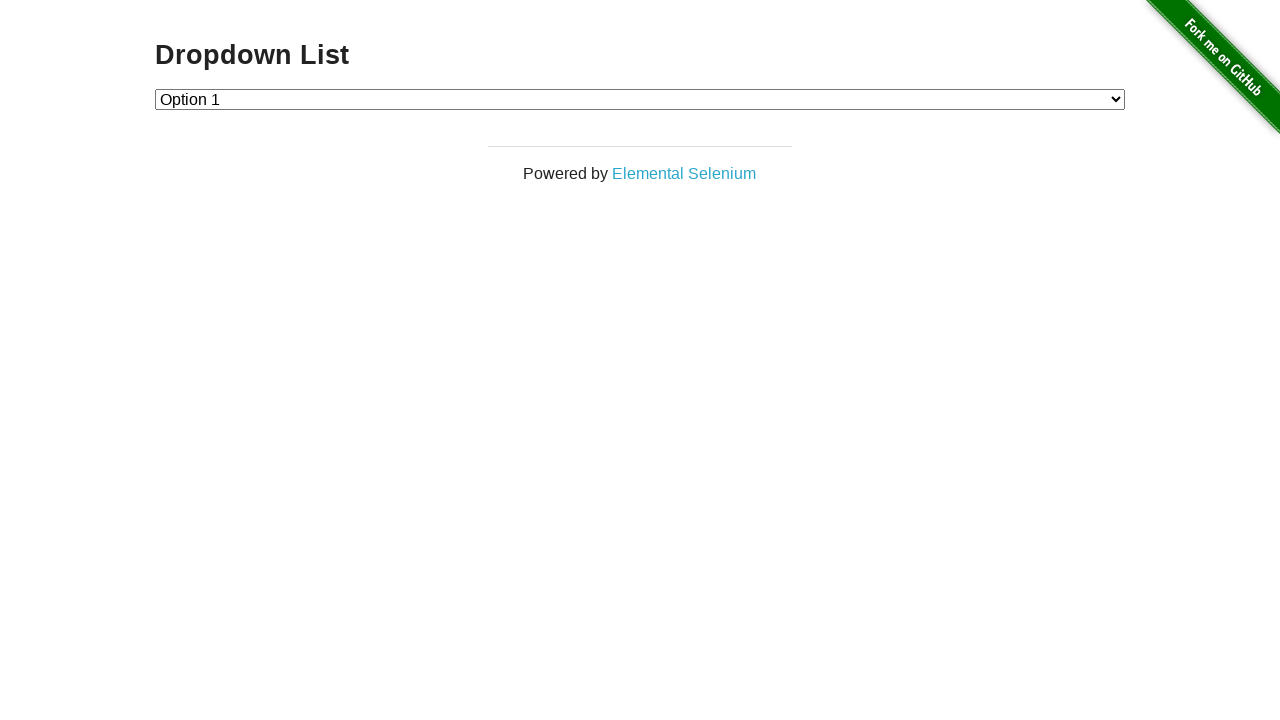